Tests navigation from the elements page to the text box page by clicking on the text box menu item

Starting URL: https://demoqa.com/elements

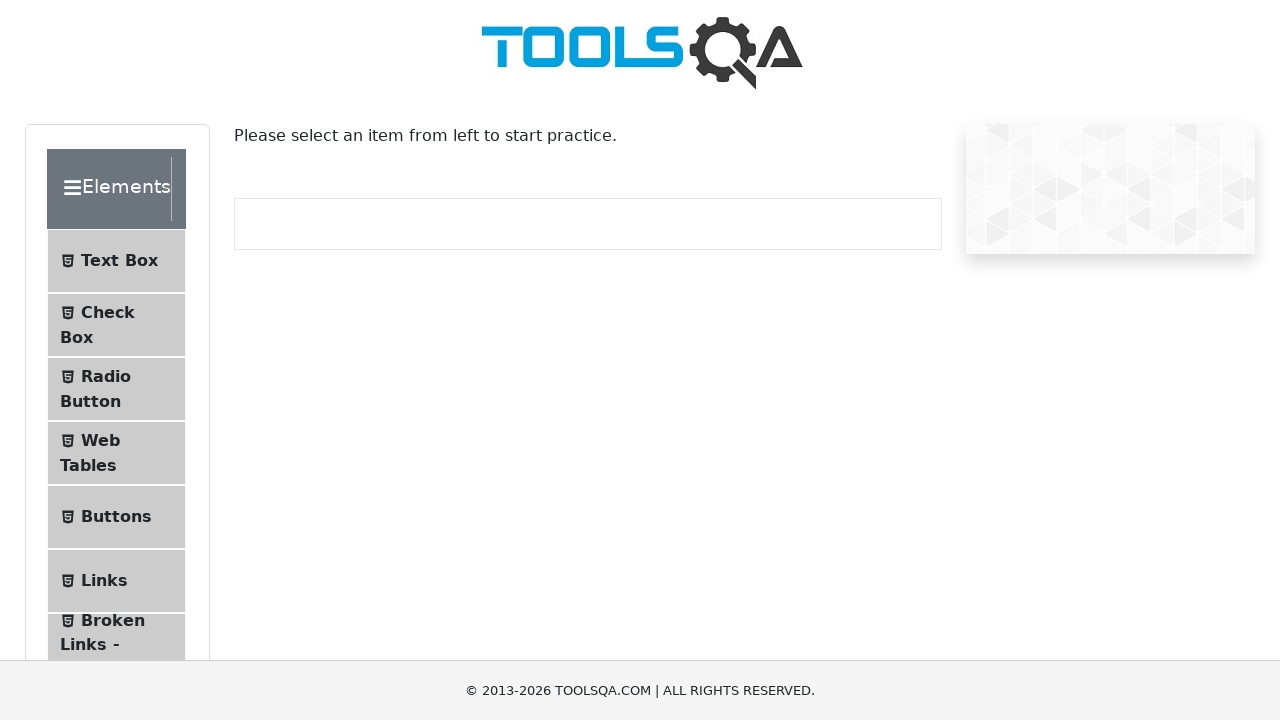

Clicked on Text Box menu item at (119, 261) on text=Text Box
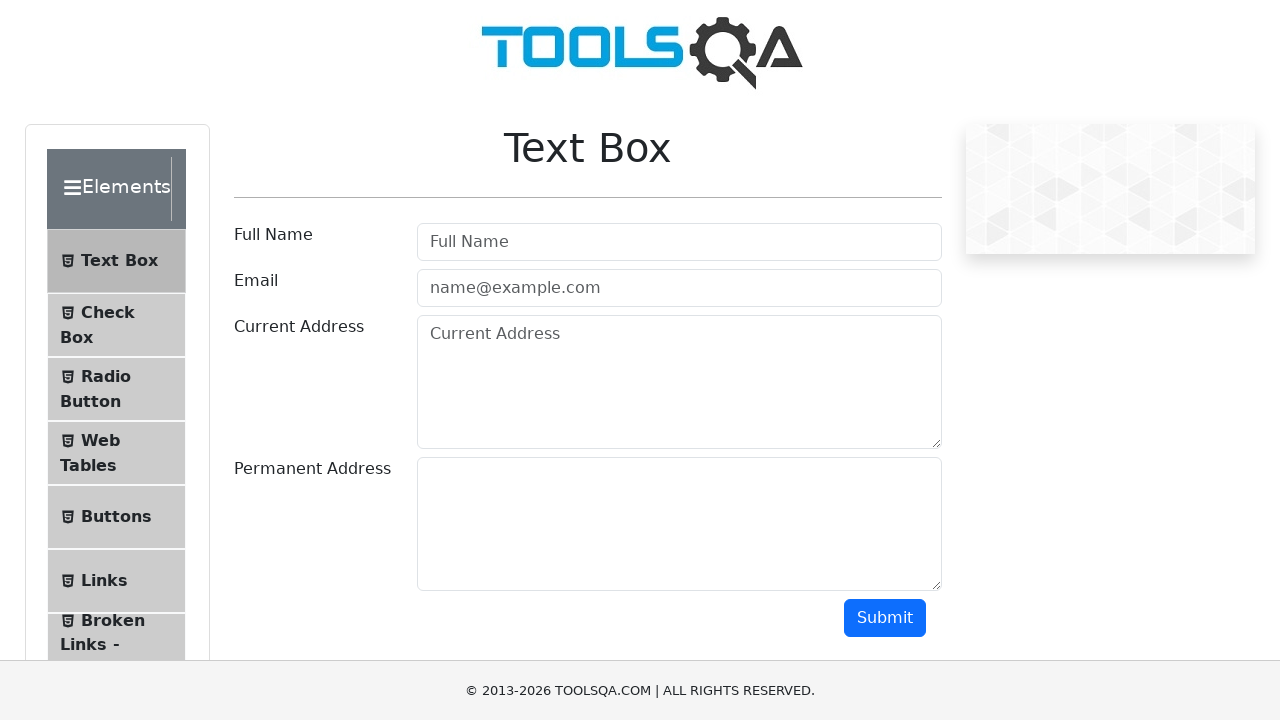

Navigation to text box page confirmed
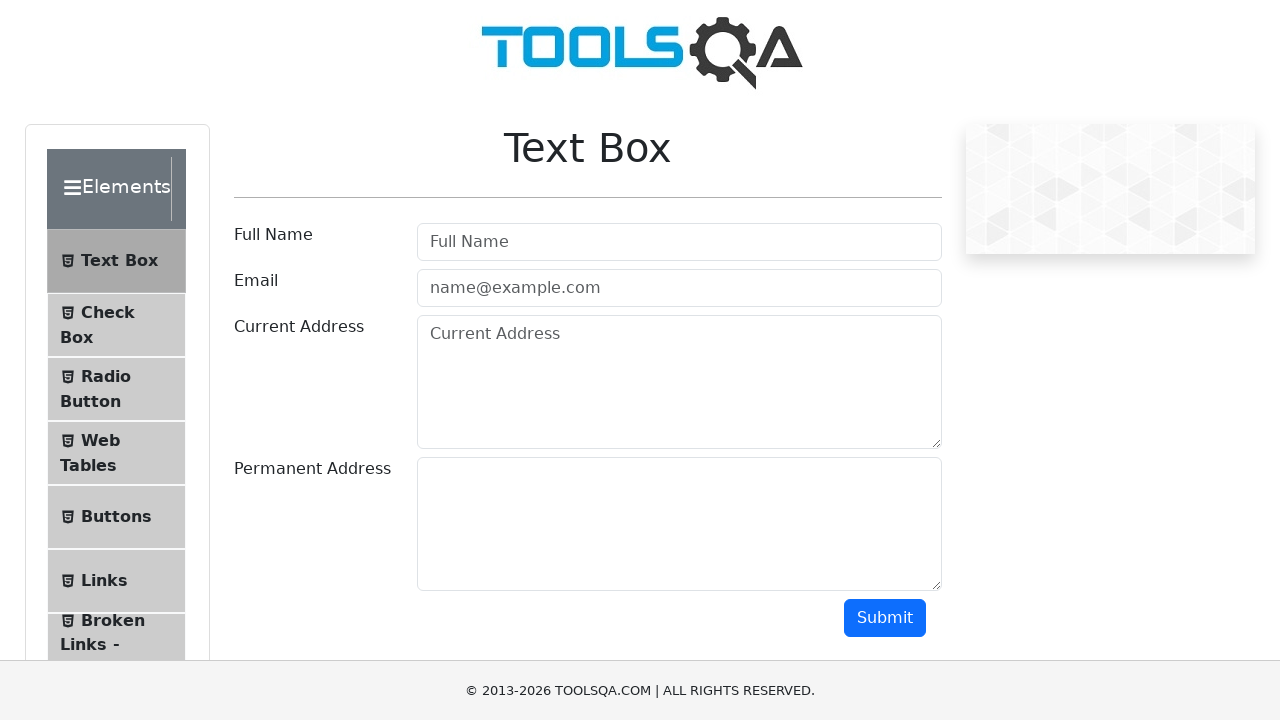

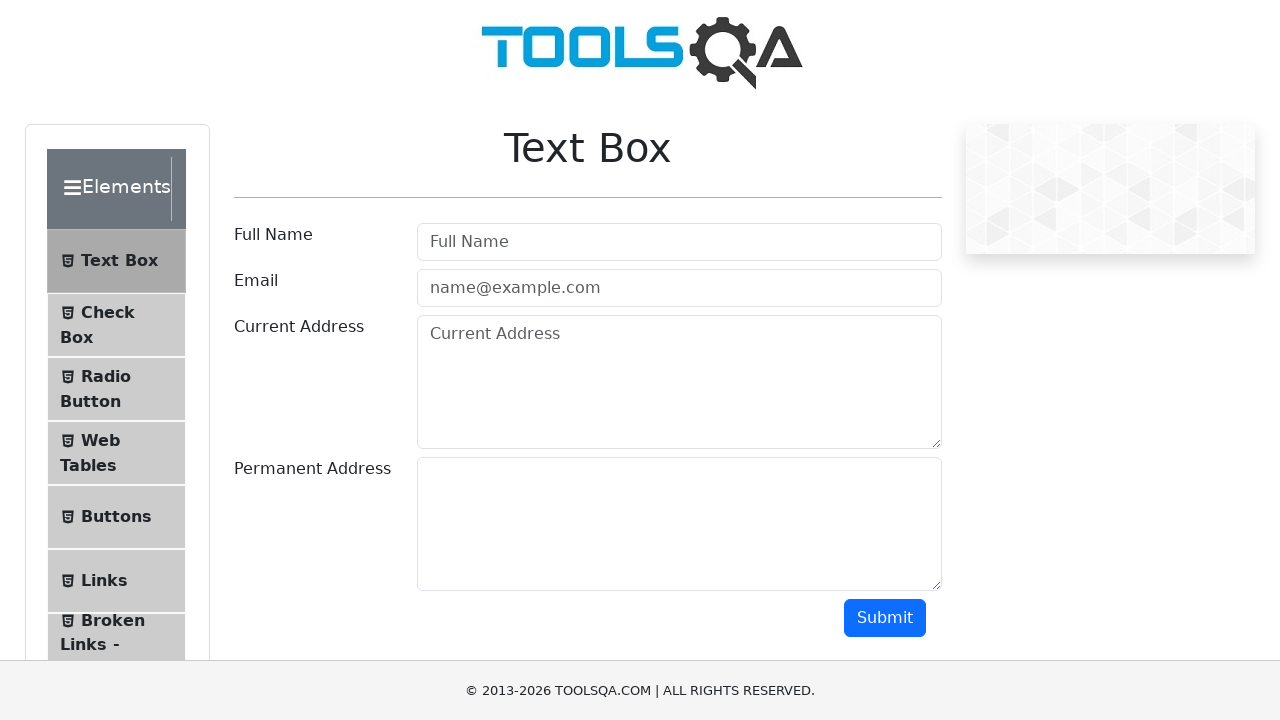